Tests passenger dropdown functionality by opening the dropdown, clicking to increase adult passenger count 4 times, and closing the dropdown

Starting URL: https://rahulshettyacademy.com/dropdownsPractise/

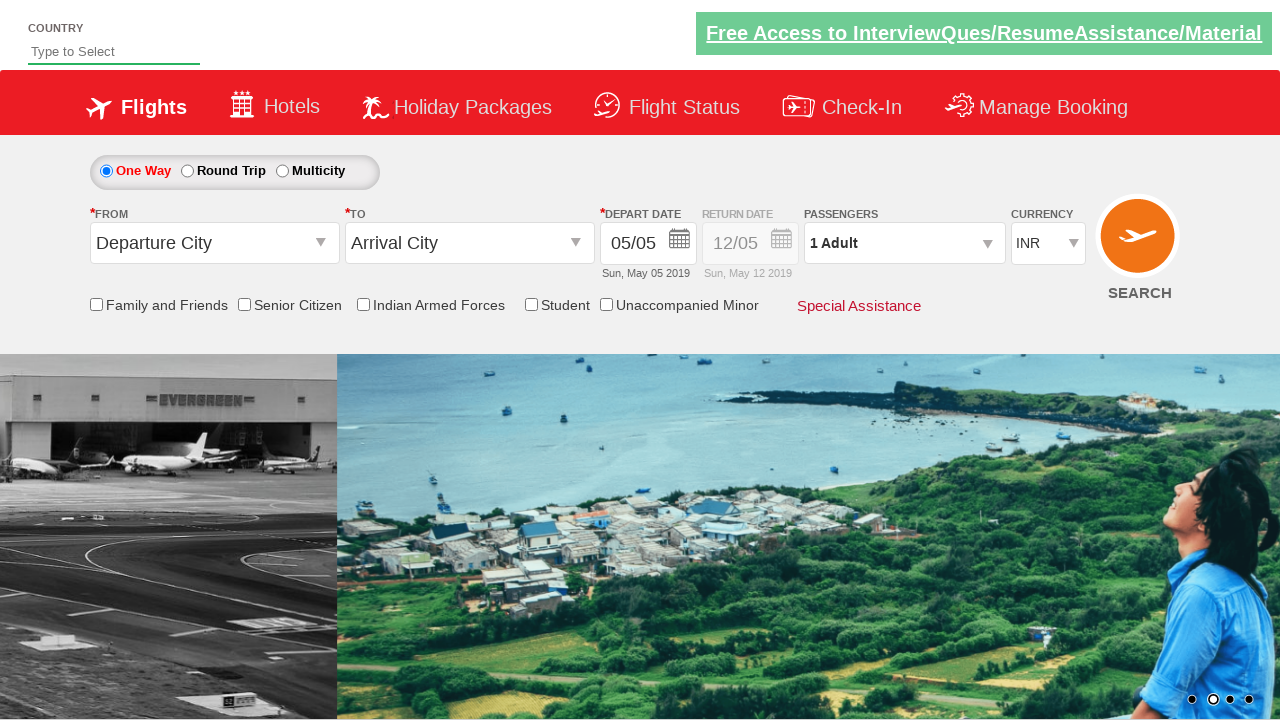

Clicked on passenger info dropdown to open it at (904, 243) on #divpaxinfo
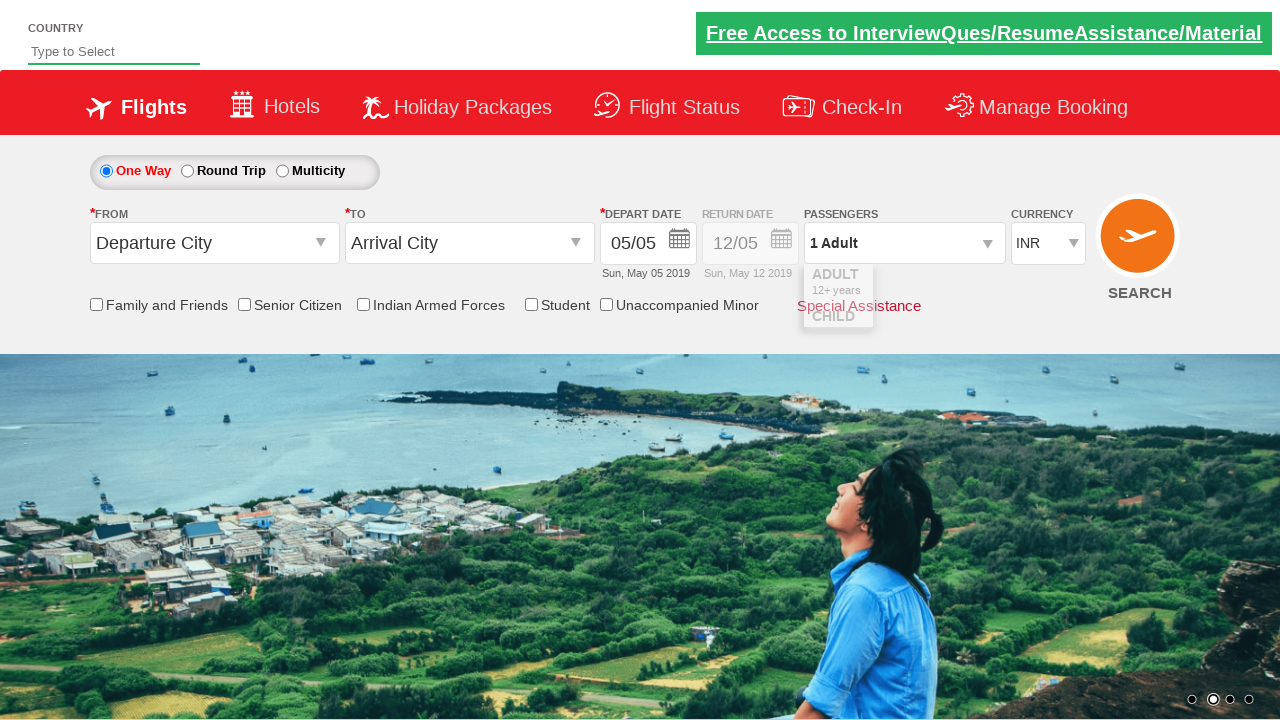

Waited for dropdown to be visible
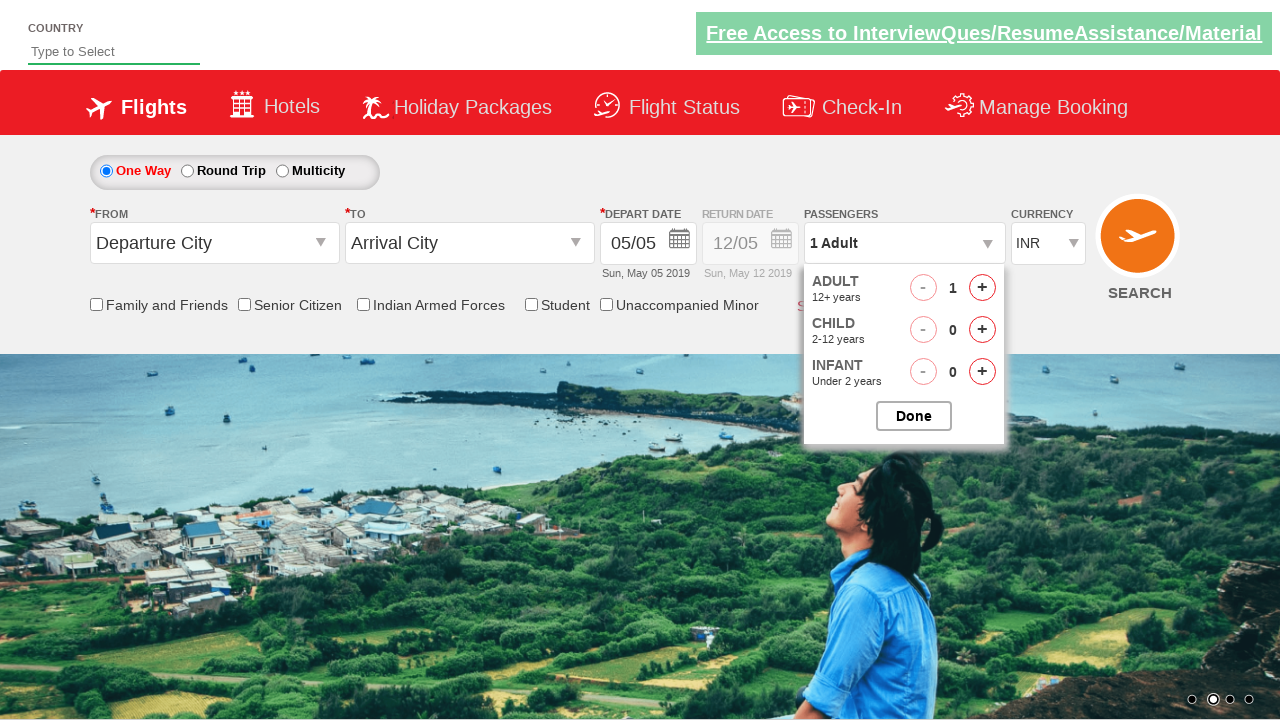

Clicked to increase adult passenger count (click 1 of 4) at (982, 288) on #hrefIncAdt
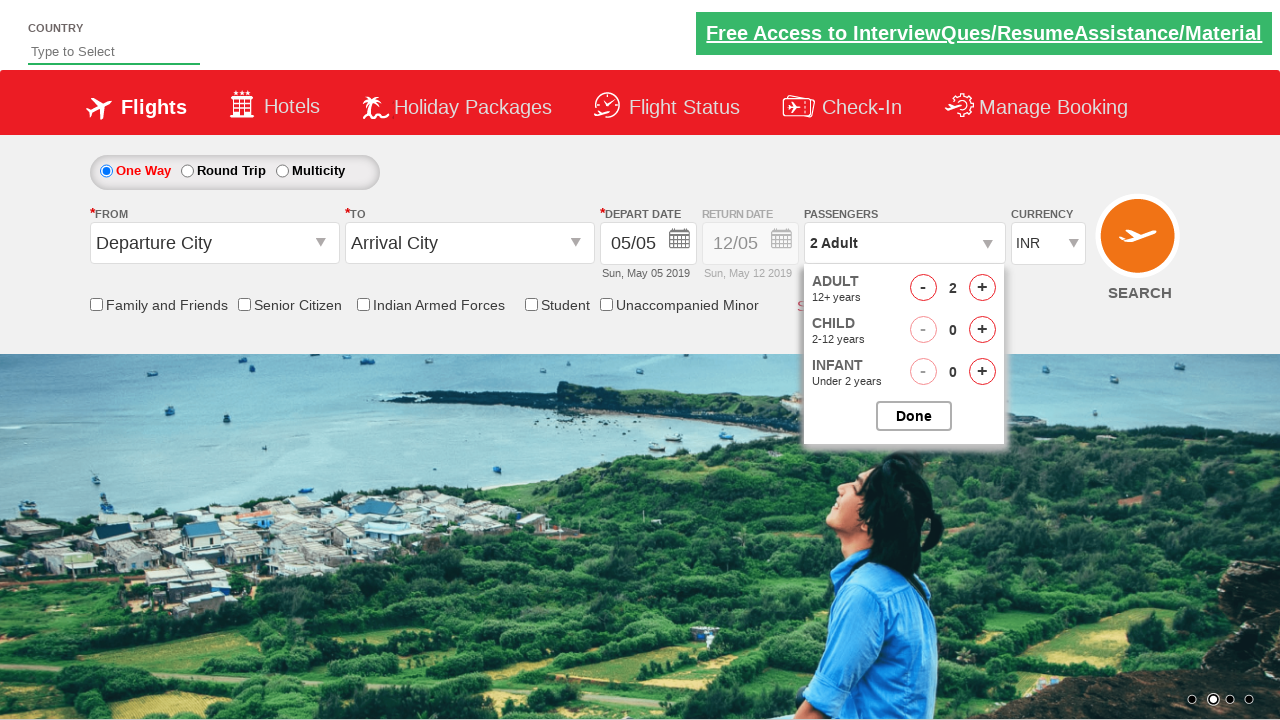

Clicked to increase adult passenger count (click 2 of 4) at (982, 288) on #hrefIncAdt
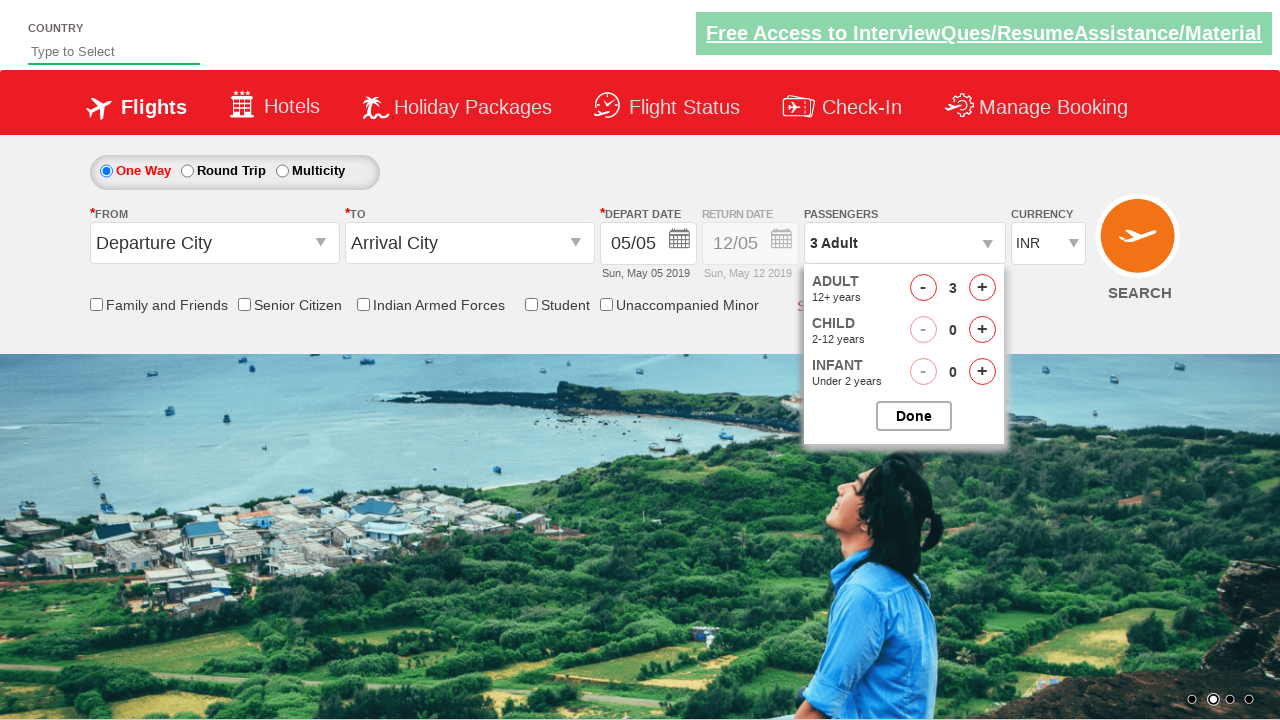

Clicked to increase adult passenger count (click 3 of 4) at (982, 288) on #hrefIncAdt
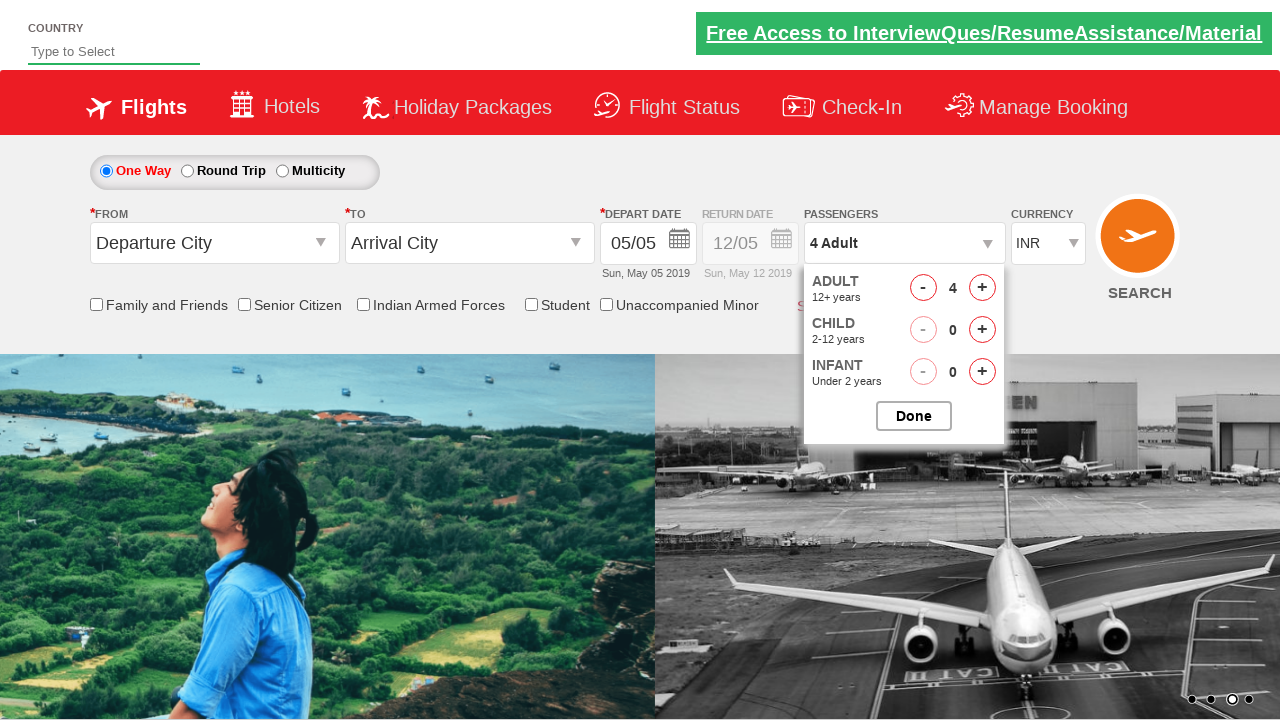

Clicked to increase adult passenger count (click 4 of 4) at (982, 288) on #hrefIncAdt
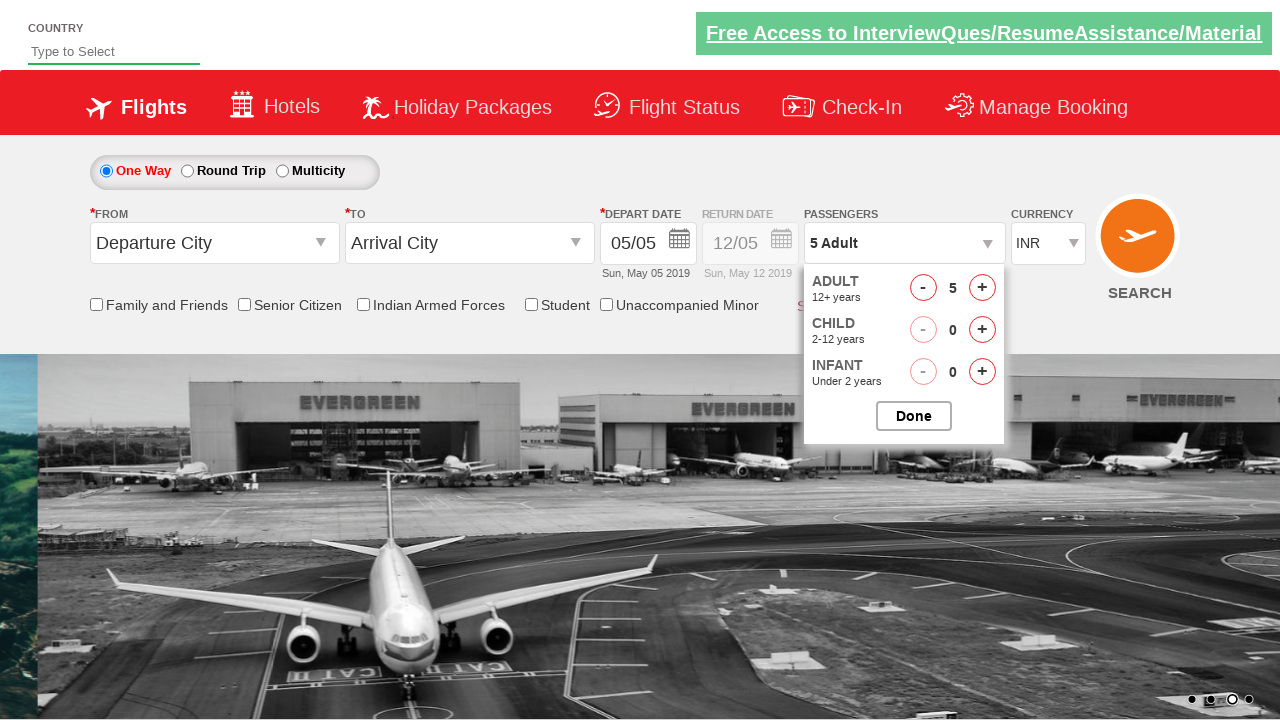

Closed the passenger options dropdown at (914, 416) on #btnclosepaxoption
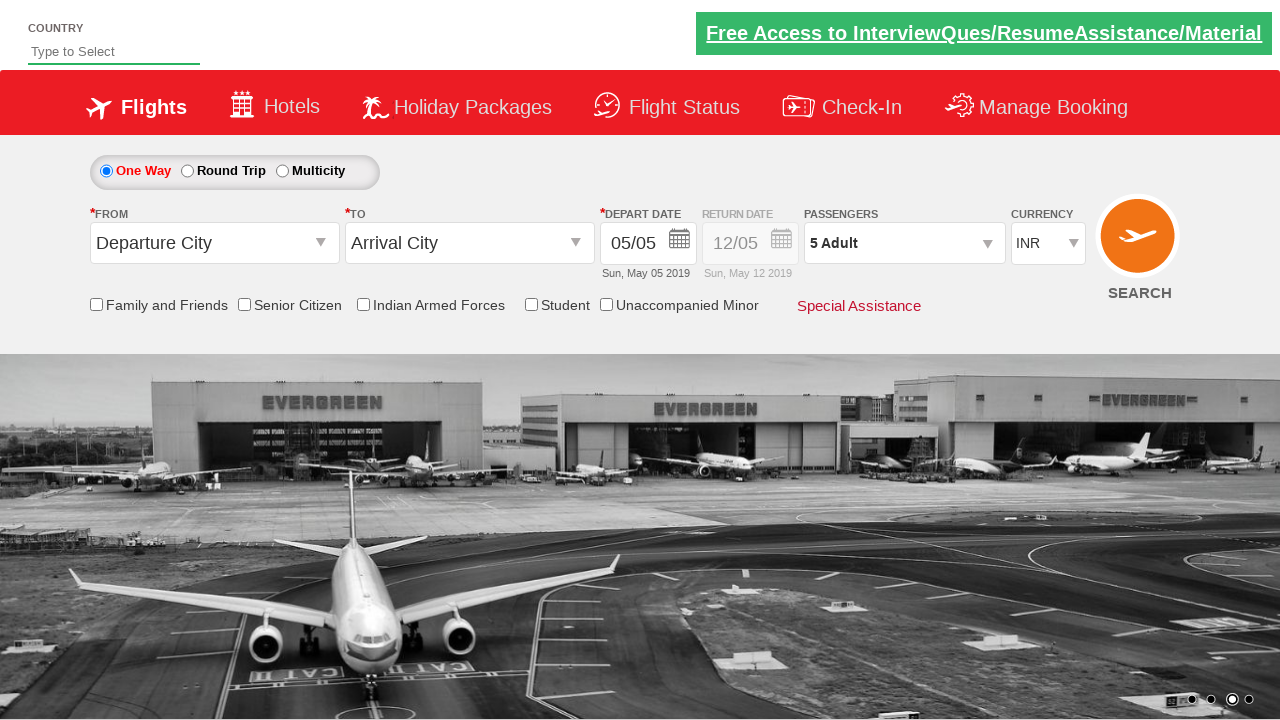

Verified passenger info text is updated
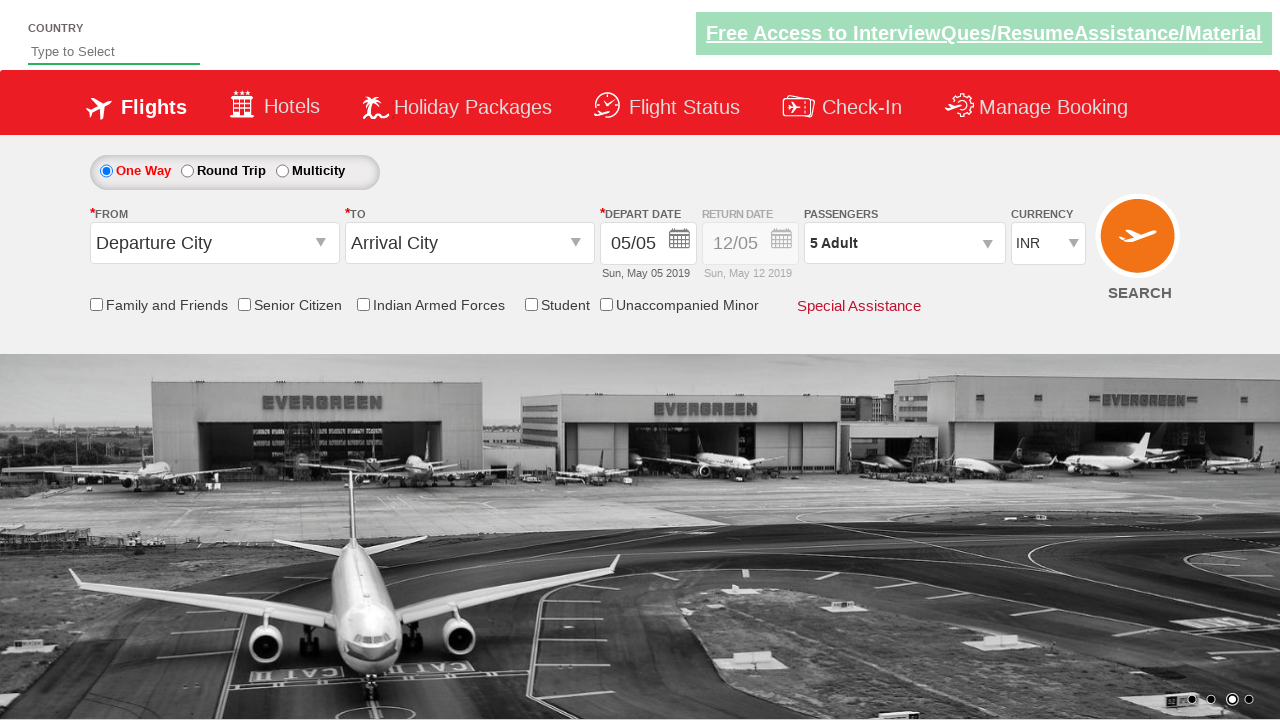

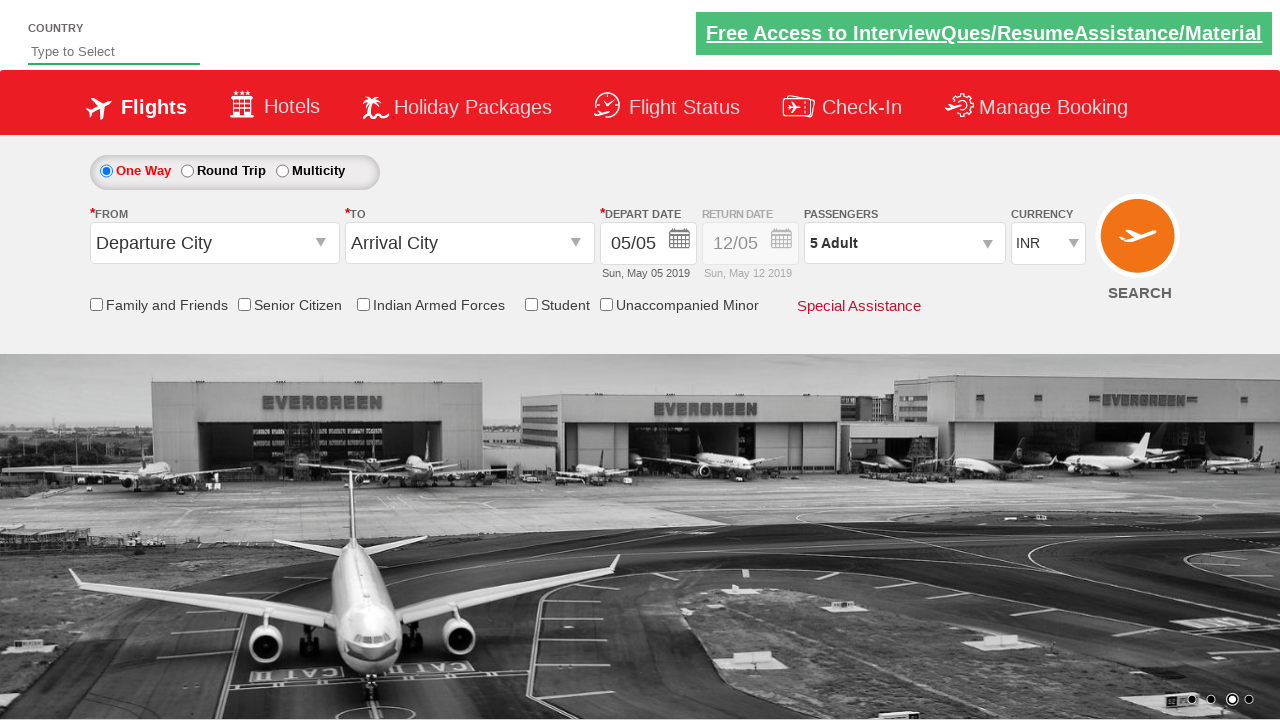